Tests mouse click and hold functionality by navigating to Mouse Actions section, selecting Click & Hold option, and performing a click and hold action on a circle element

Starting URL: https://demoapps.qspiders.com/ui?scenario=1

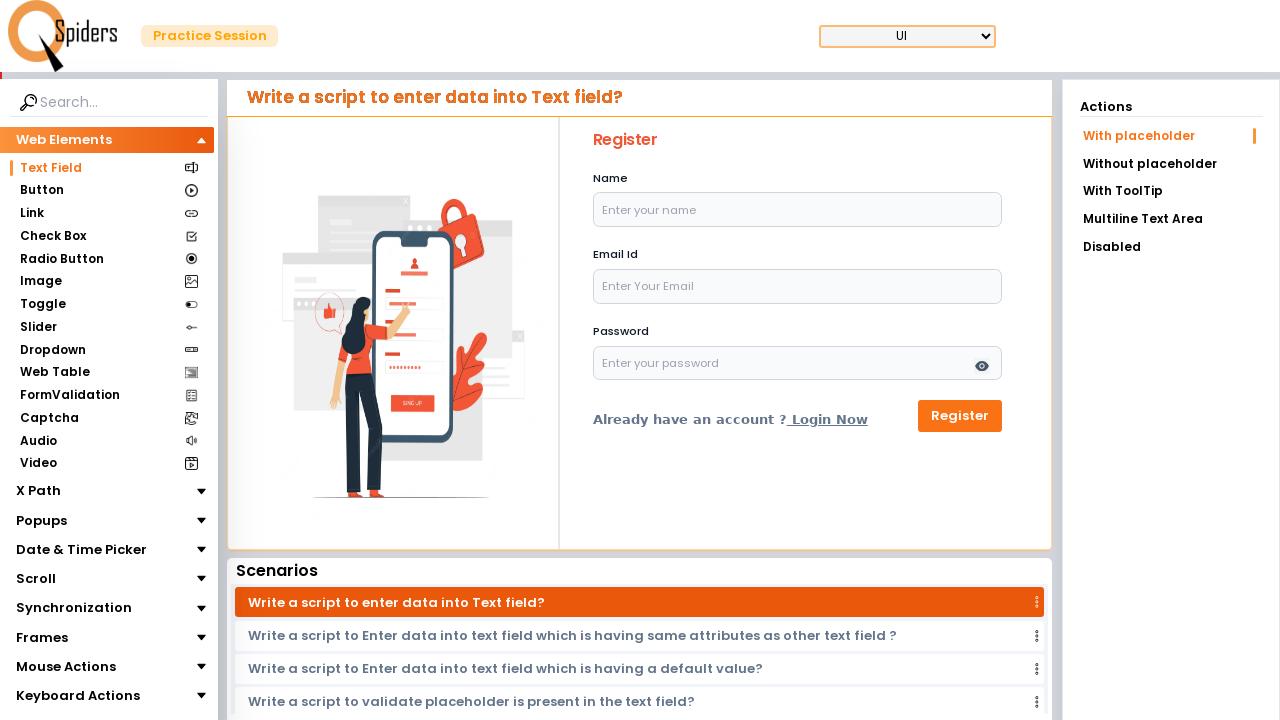

Clicked on Mouse Actions section at (66, 667) on xpath=//section[text()='Mouse Actions']
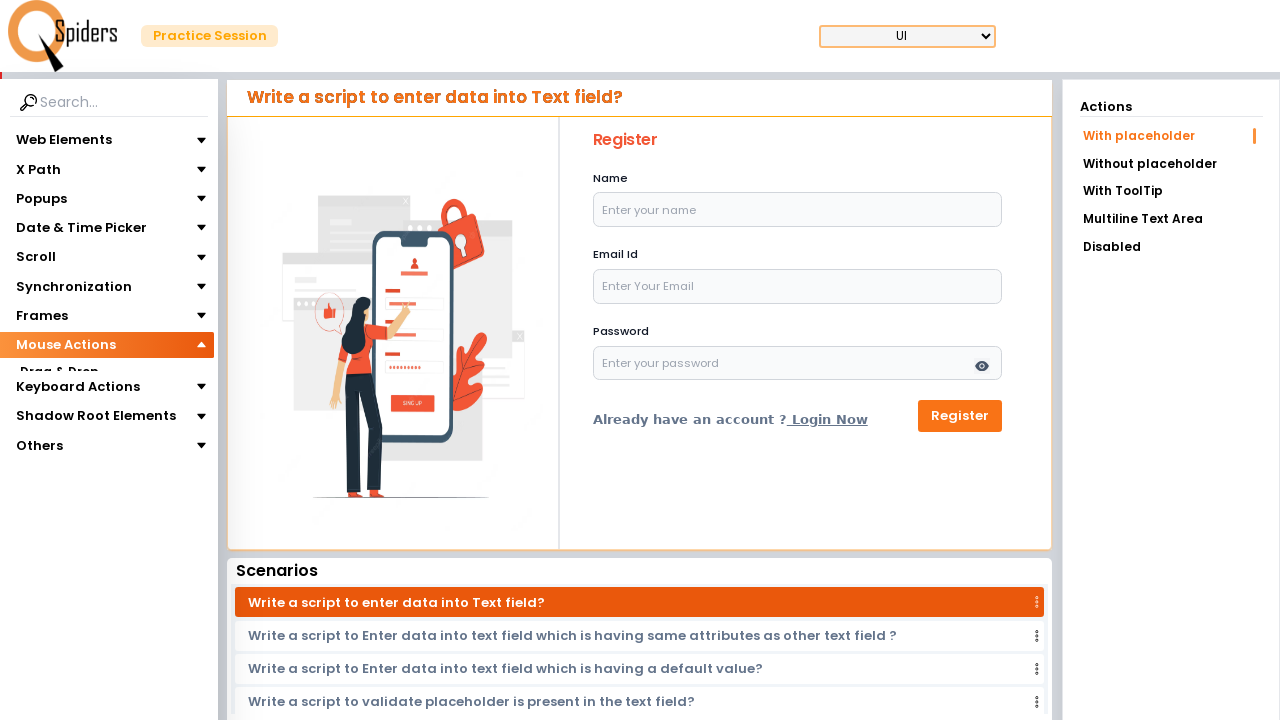

Clicked on Click & Hold option at (58, 418) on xpath=//section[text()='Click & Hold']
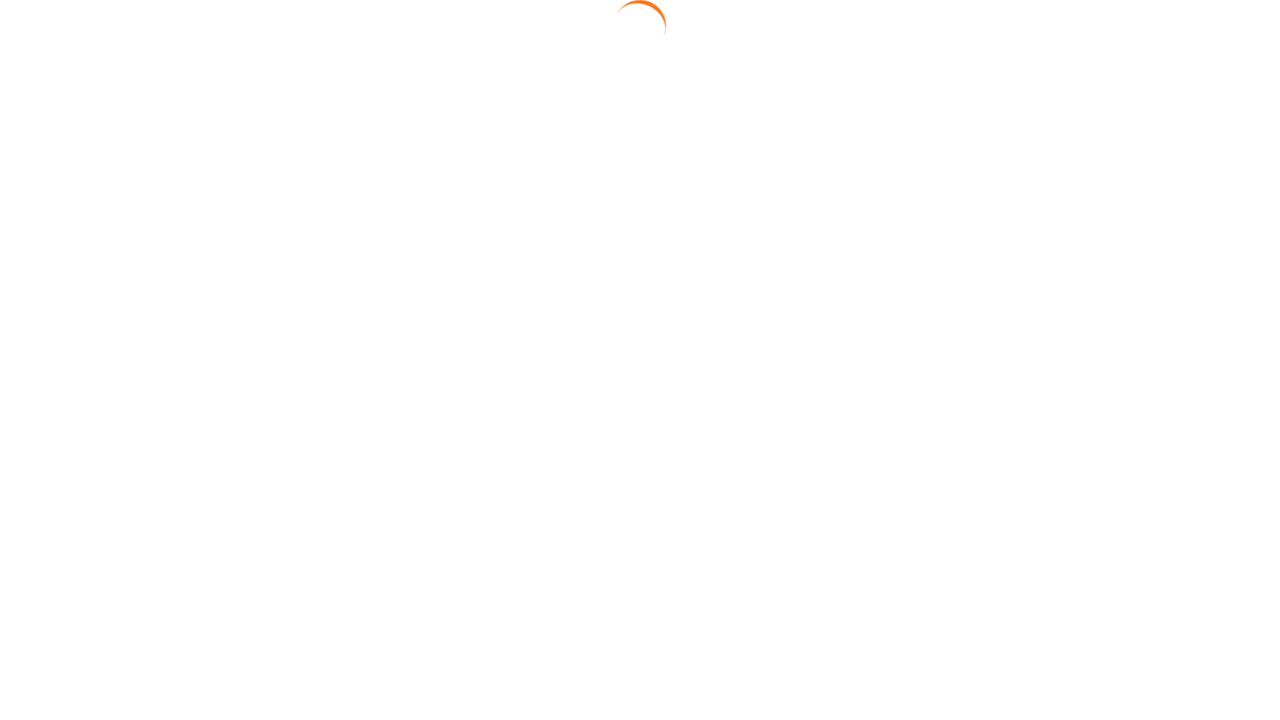

Located circle element with ID 'circle'
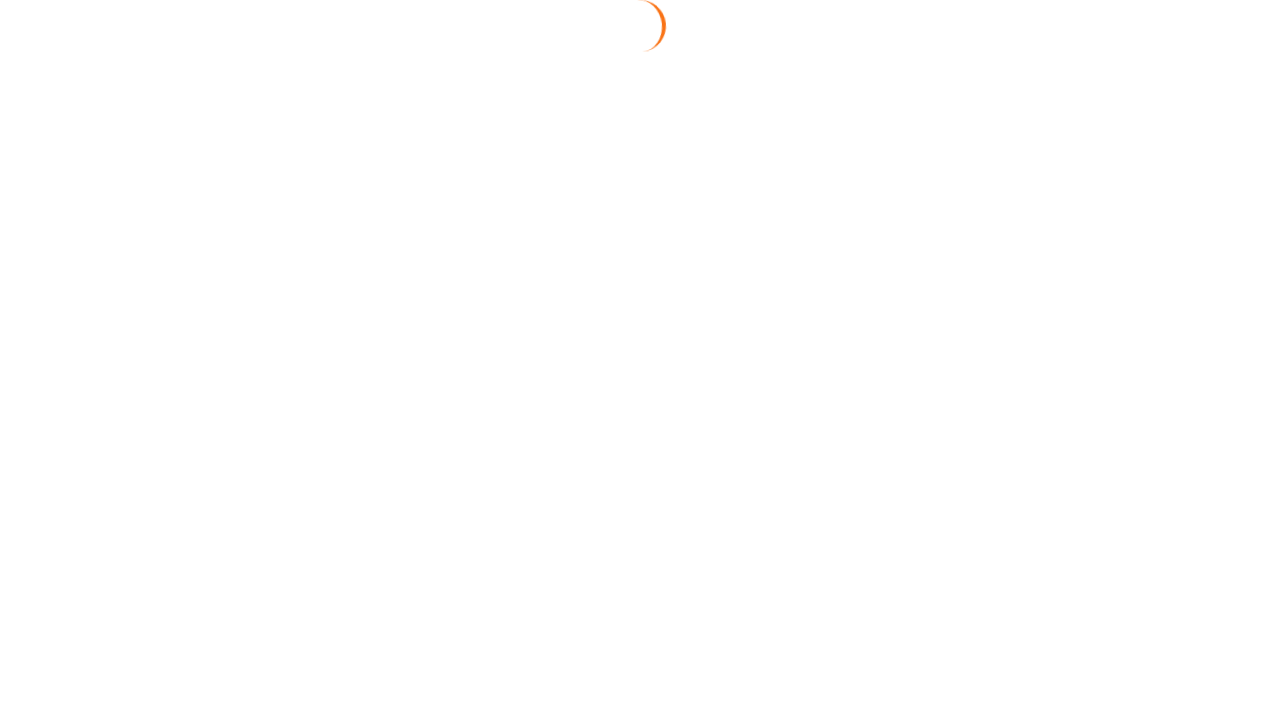

Performed click and hold action on circle element for 5 seconds at (644, 323) on #circle
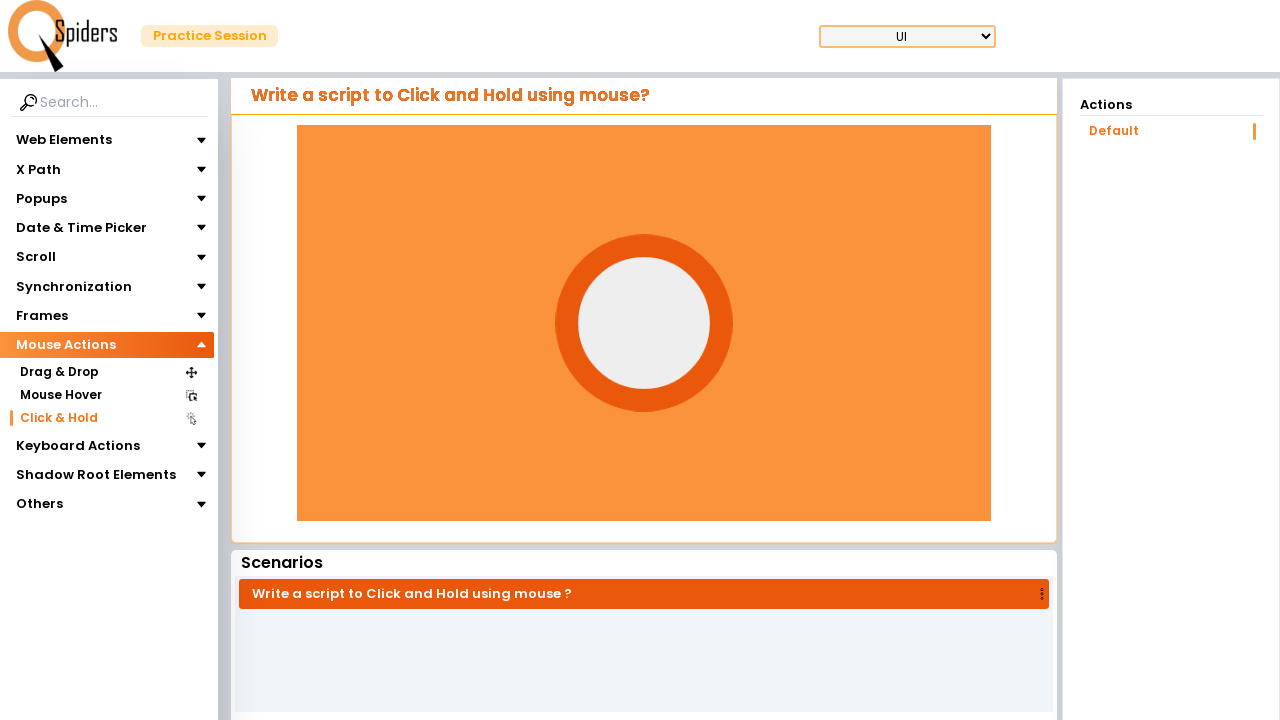

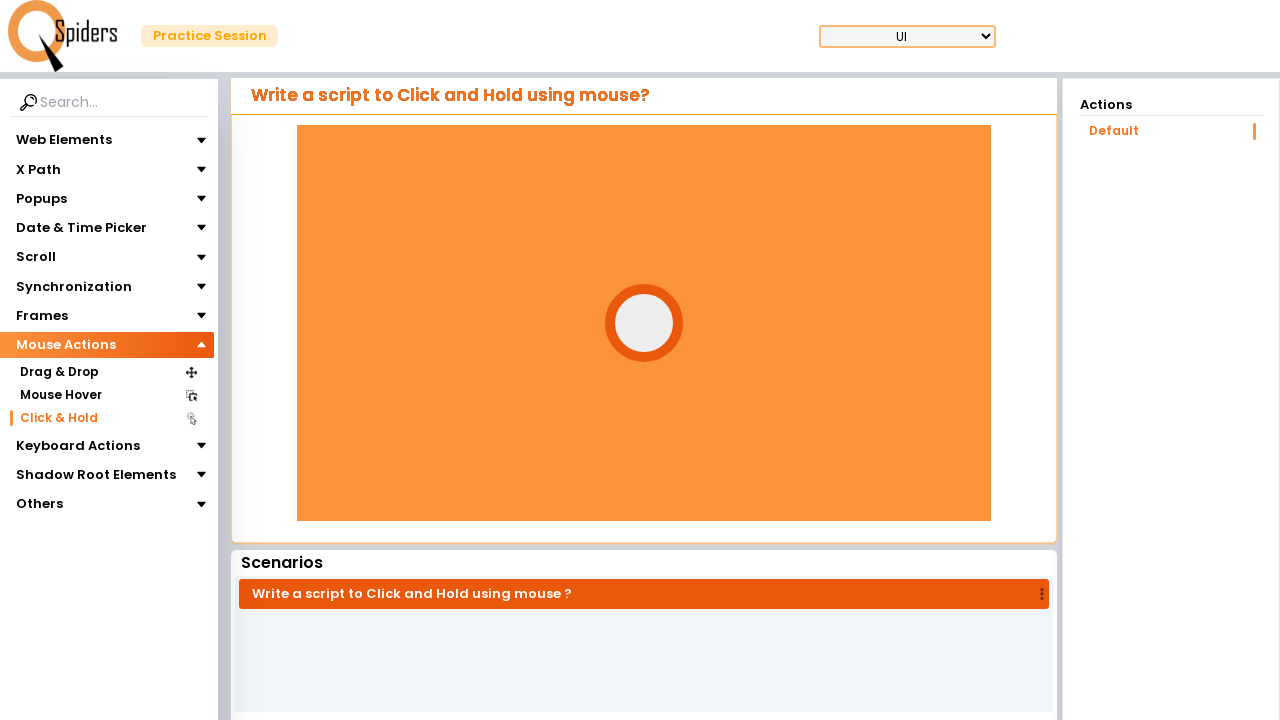